Tests clicking a button that triggers a prompt dialog, entering a name, and verifying the result text

Starting URL: https://demoqa.com/alerts

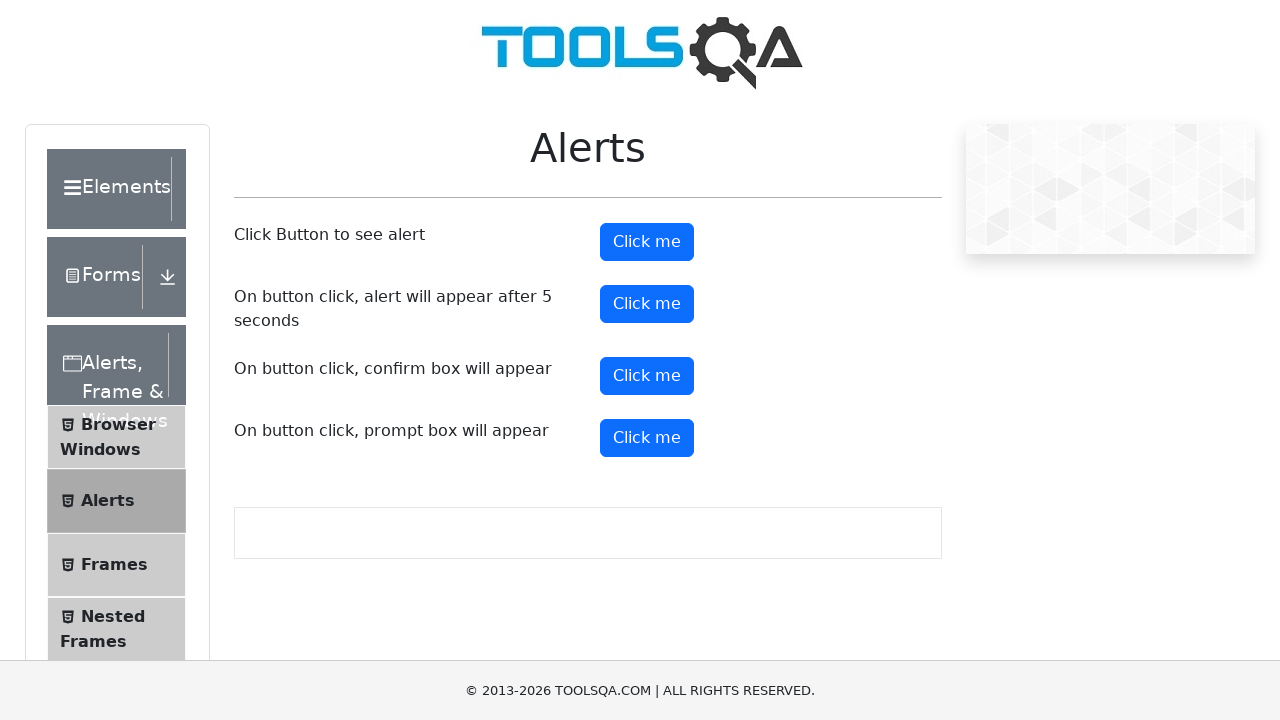

Set up dialog handler to enter 'John Doe' in prompt and accept
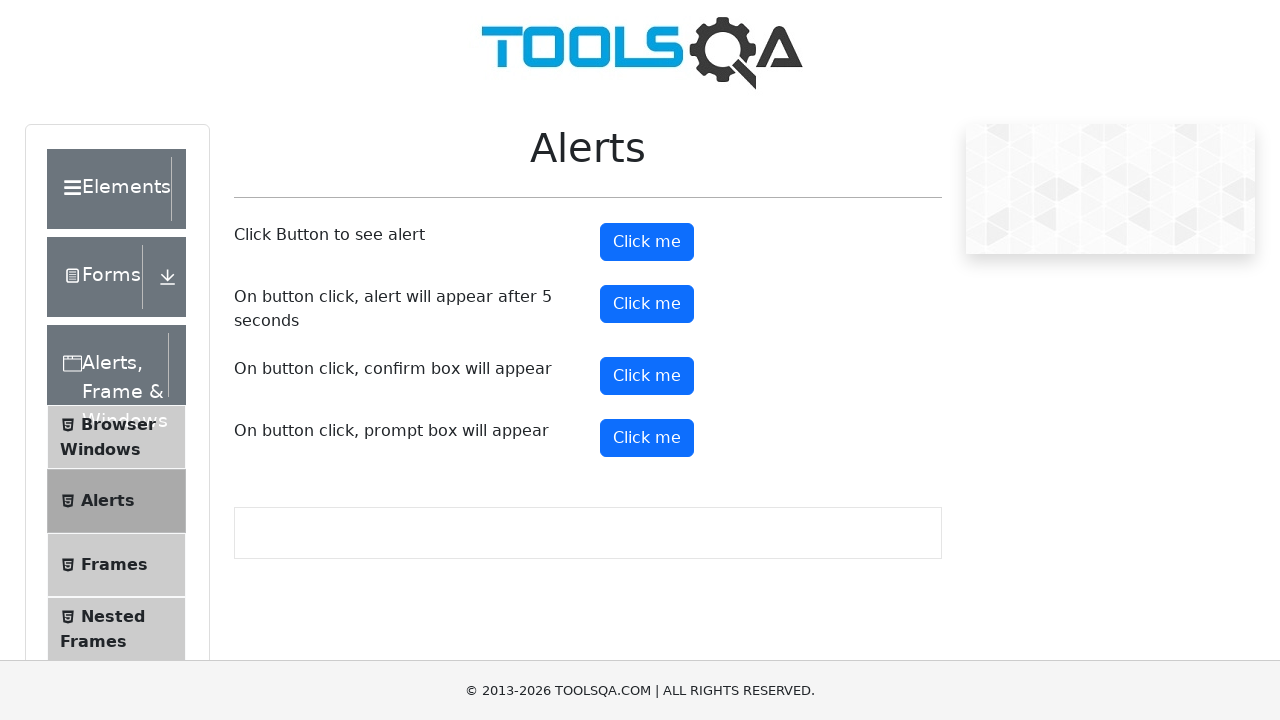

Clicked the prompt alert button at (647, 438) on #promtButton
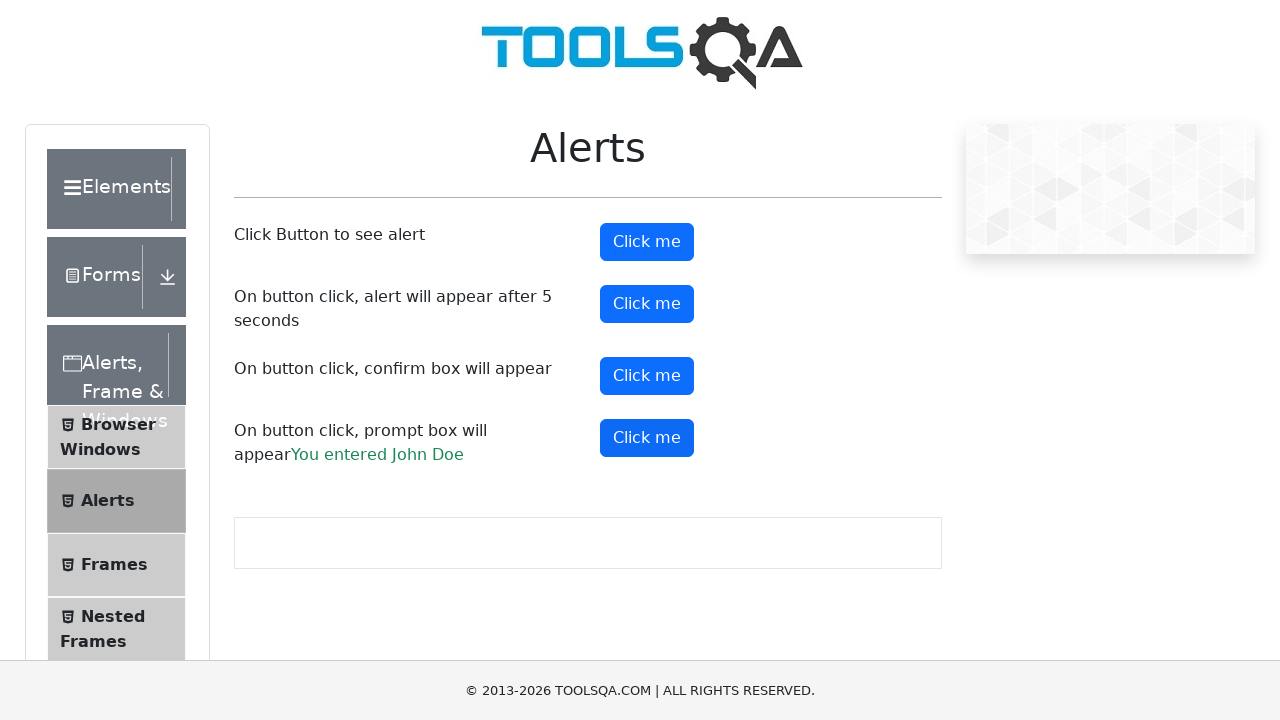

Prompt result text appeared on page
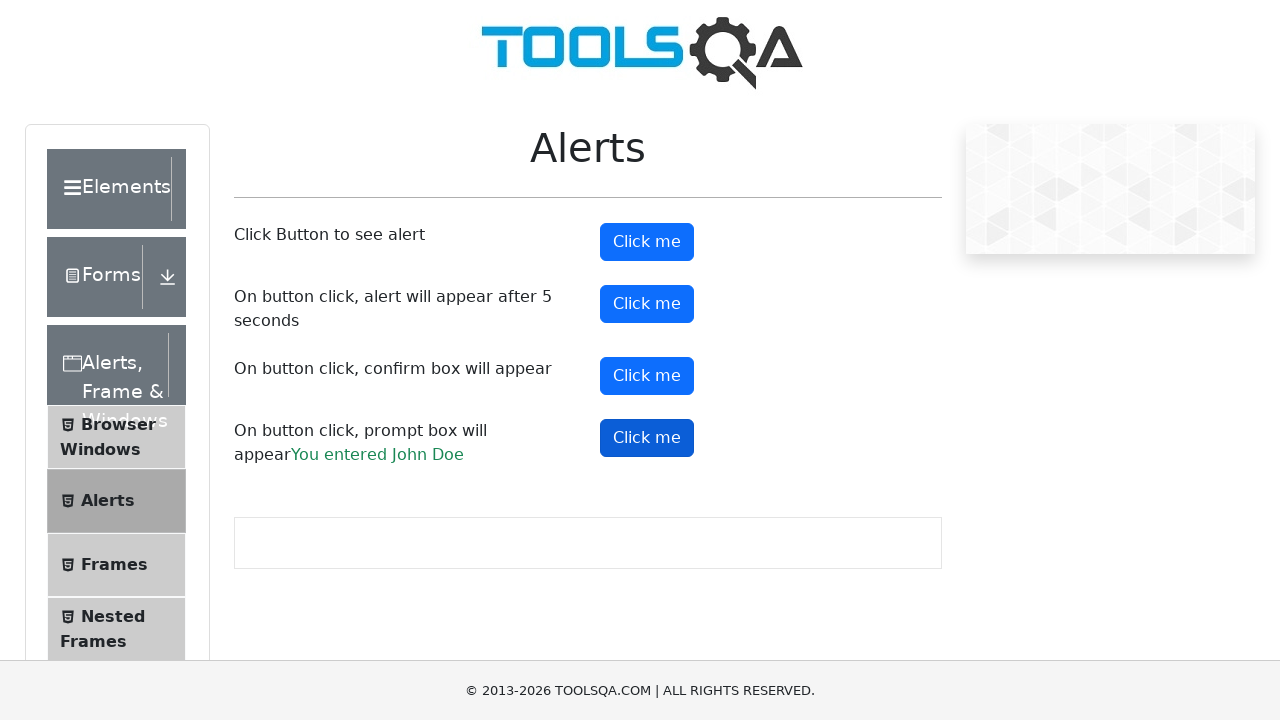

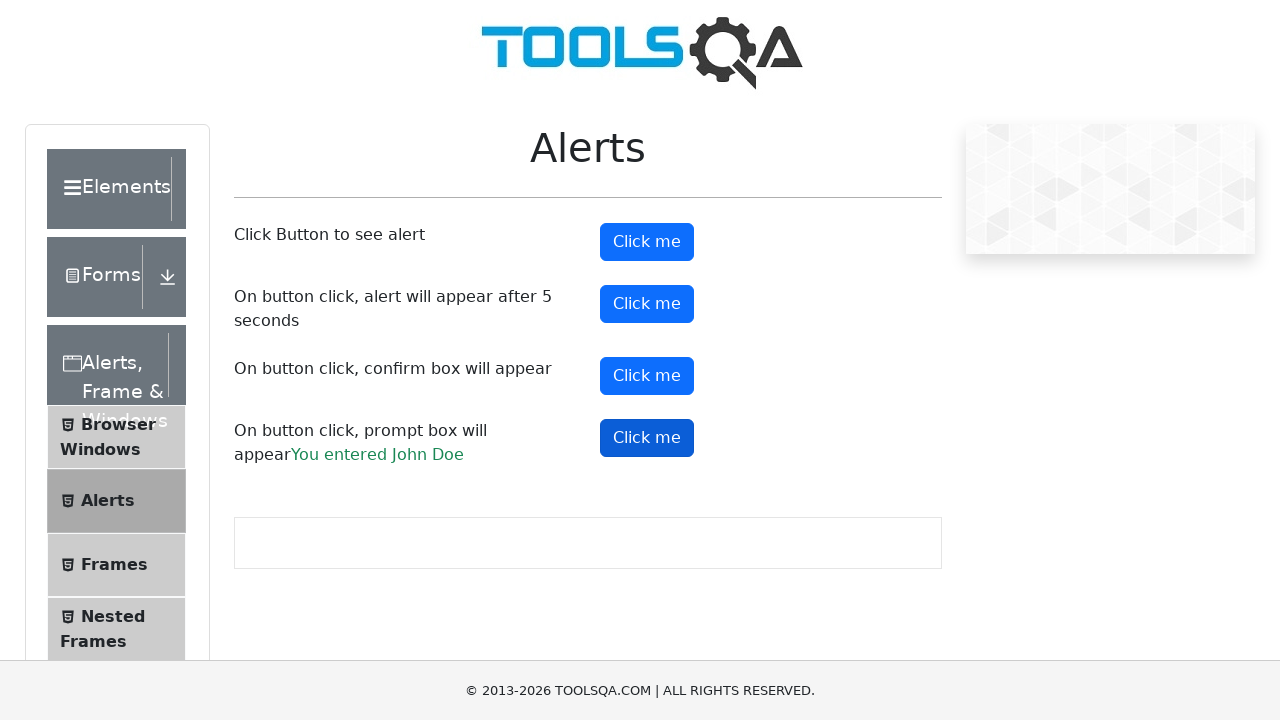